Tests the sortable functionality by dragging and reordering list items

Starting URL: https://jqueryui.com/demos/

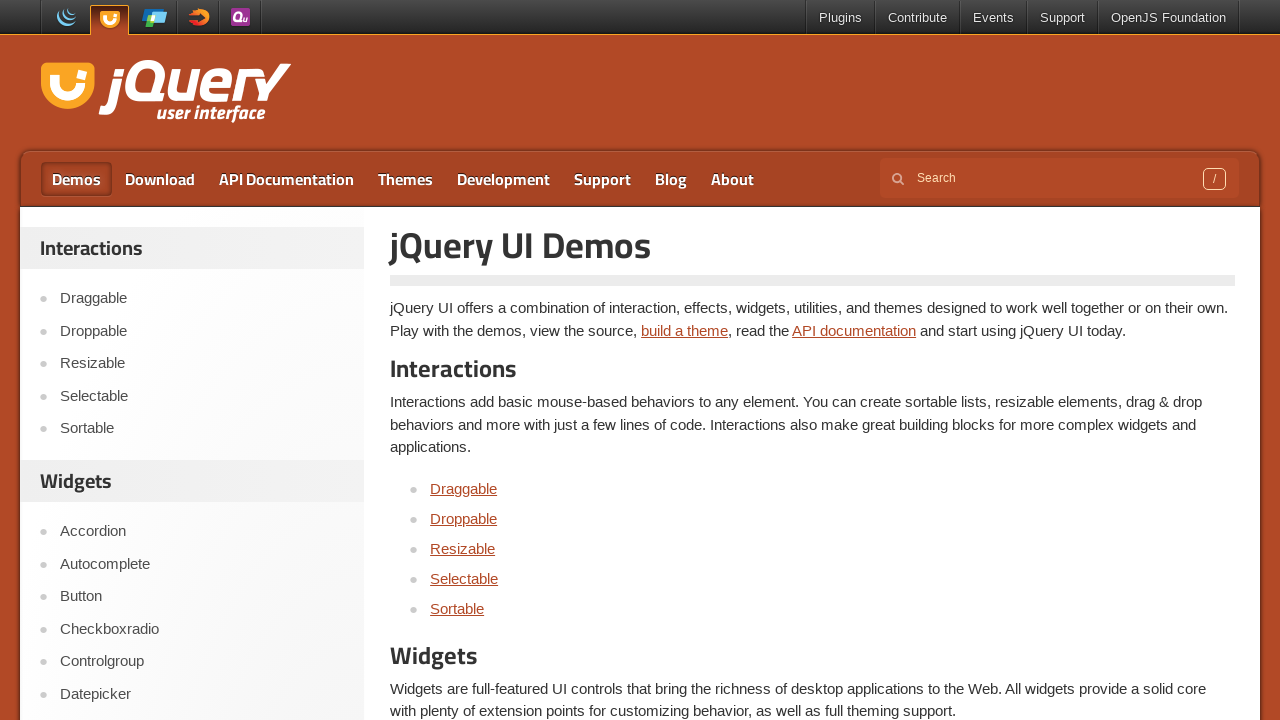

Clicked on Sortable link to navigate to sortable demo at (457, 608) on xpath=//a[contains(text(),'Sortable')]
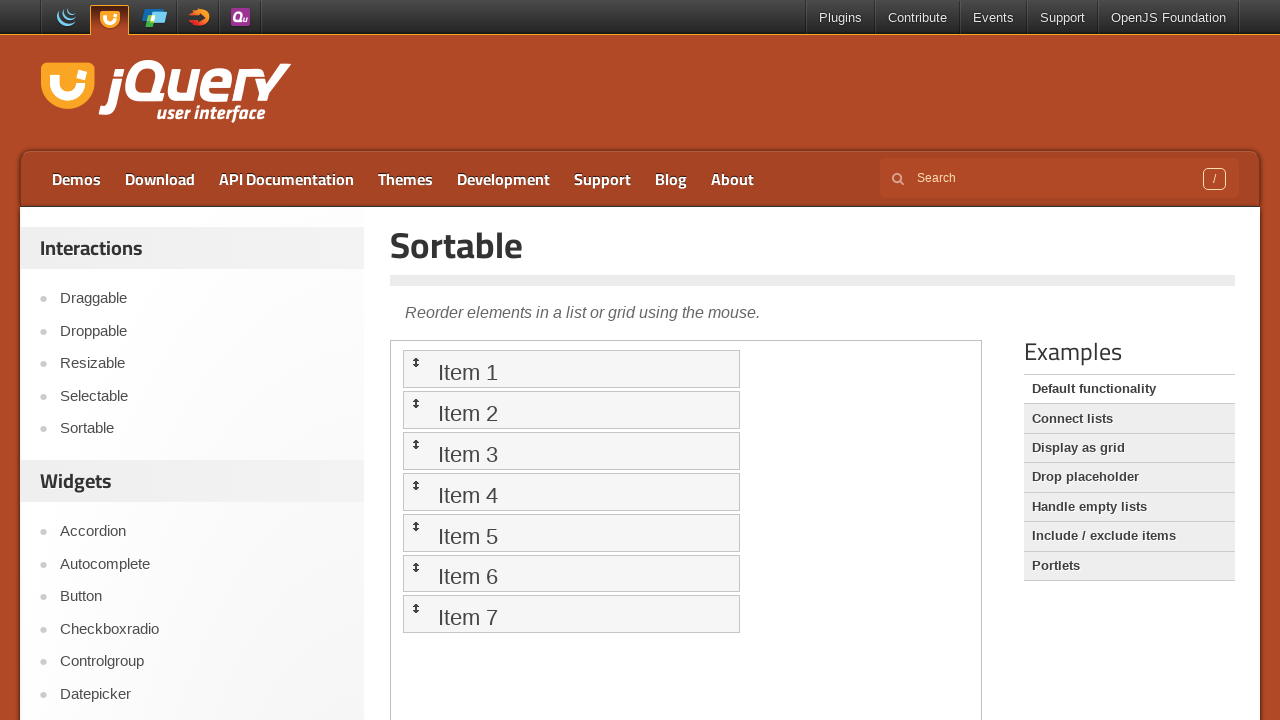

Located iframe for sortable widget
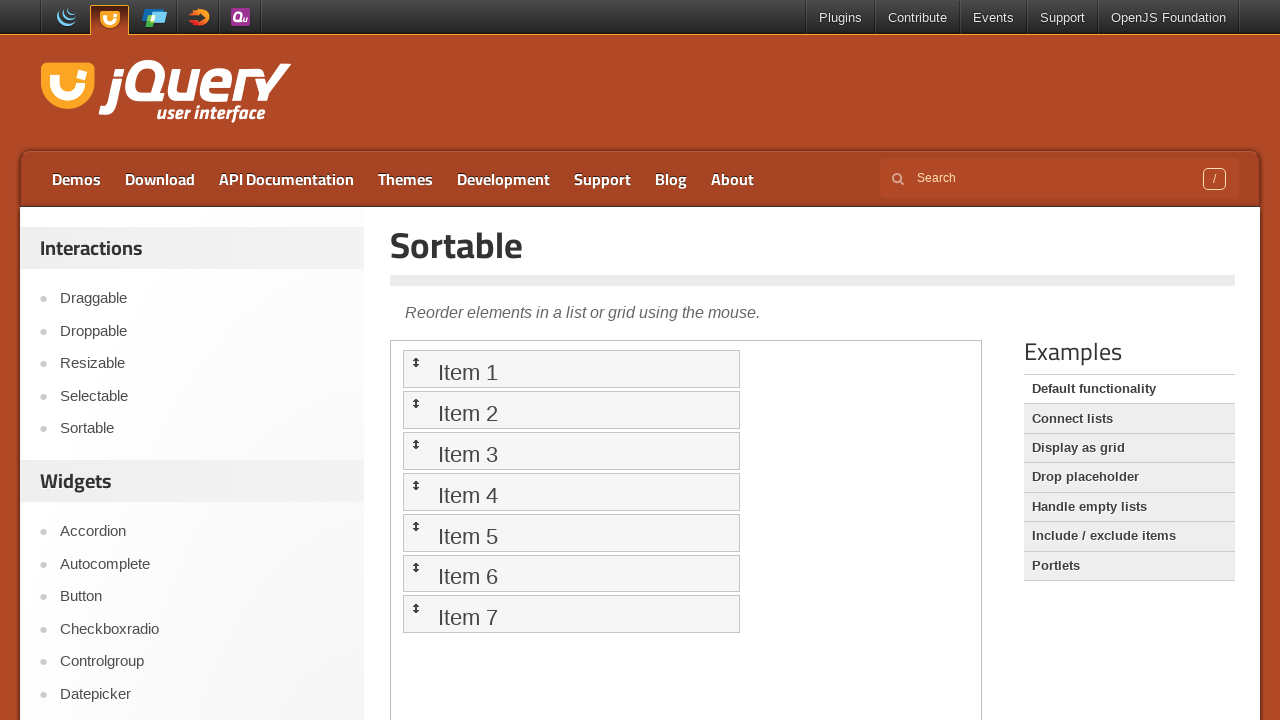

Located first list item to be sorted
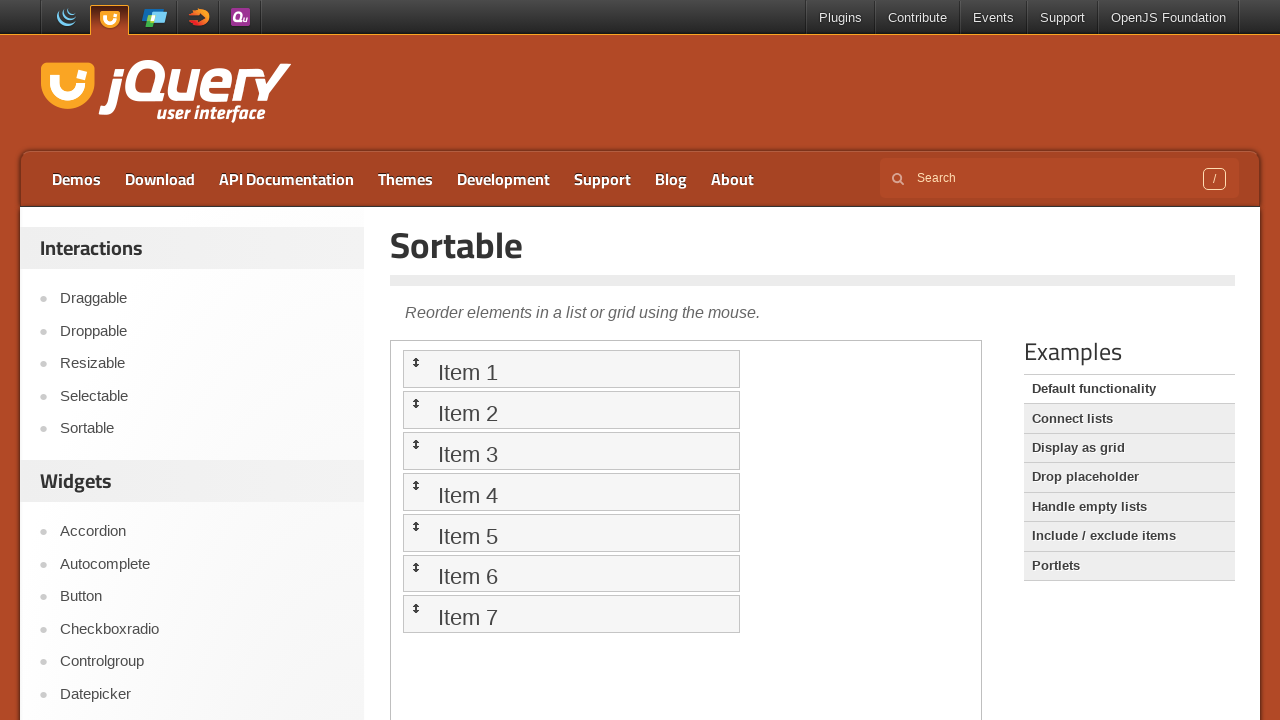

Located fourth list item as drag destination
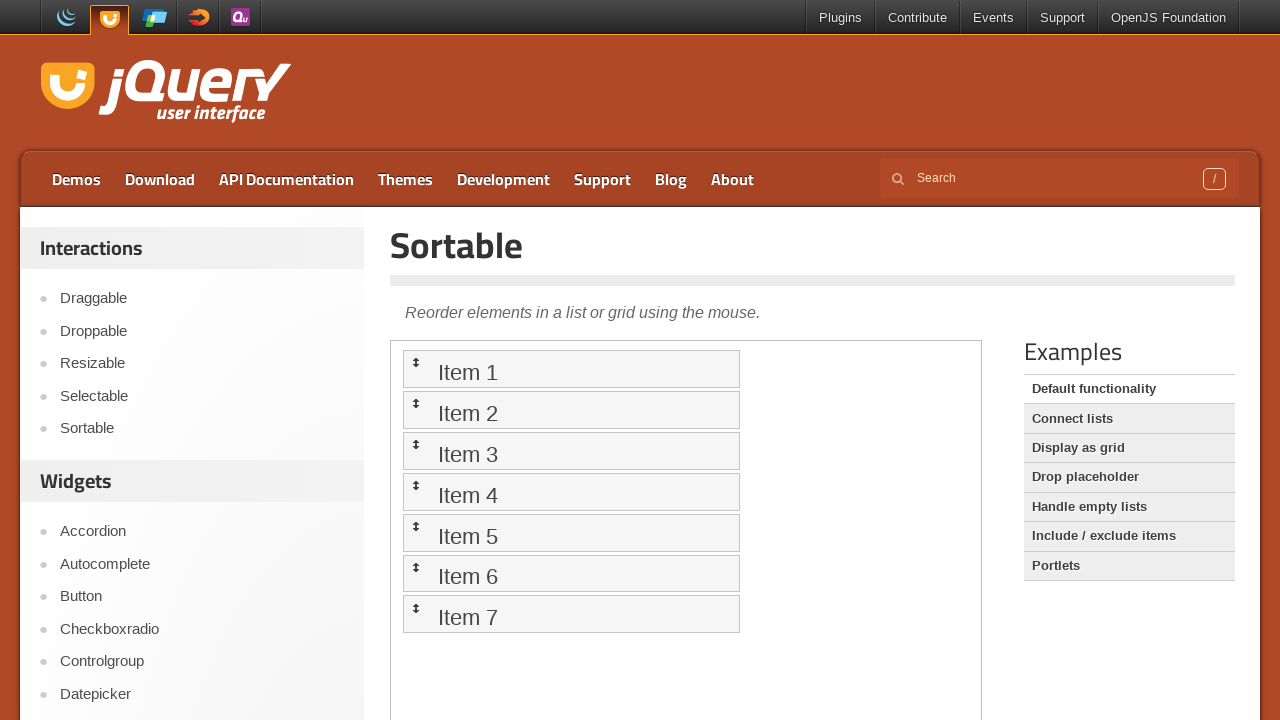

Dragged first list item to fourth position to test sortable functionality at (571, 492)
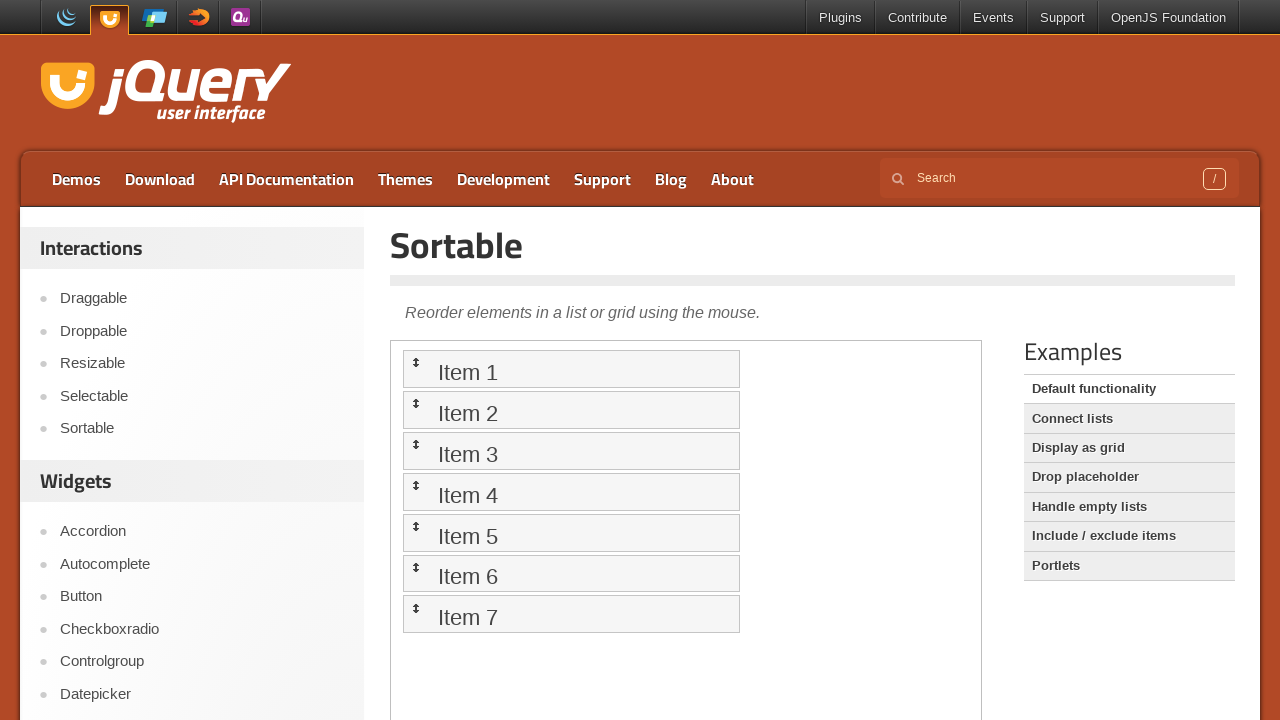

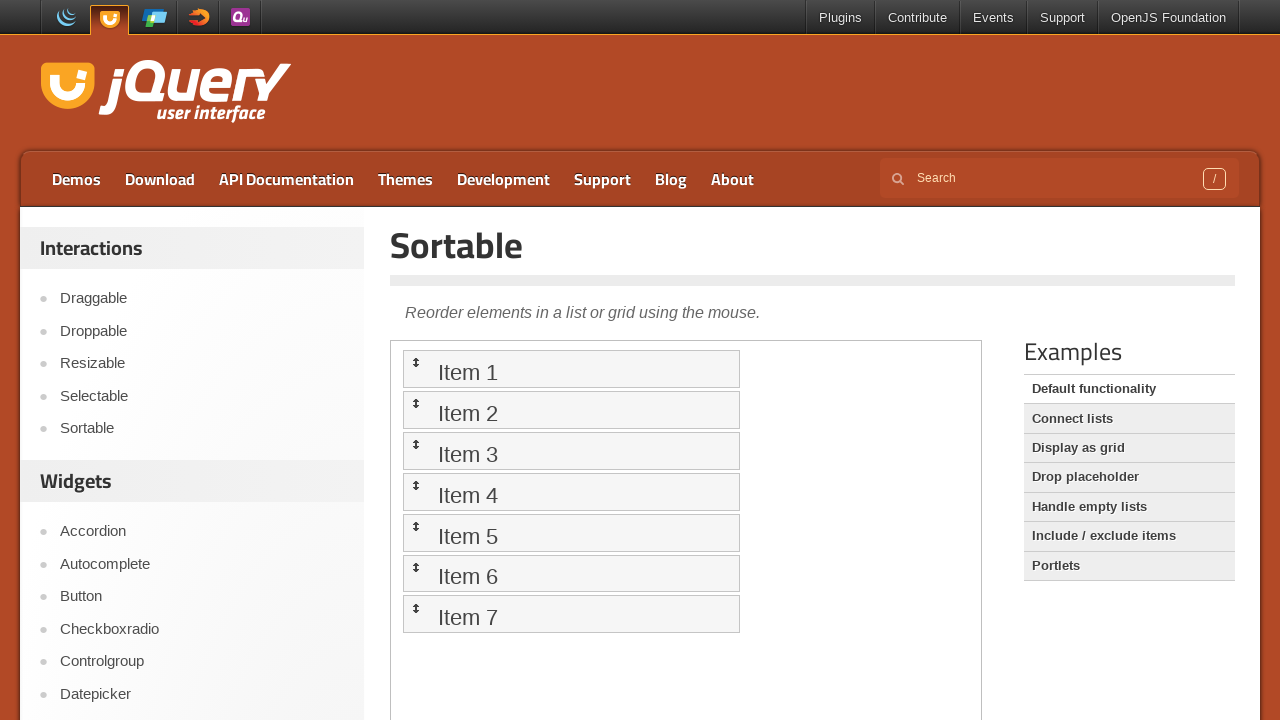